Tests that clear completed button is hidden when no items are completed

Starting URL: https://demo.playwright.dev/todomvc

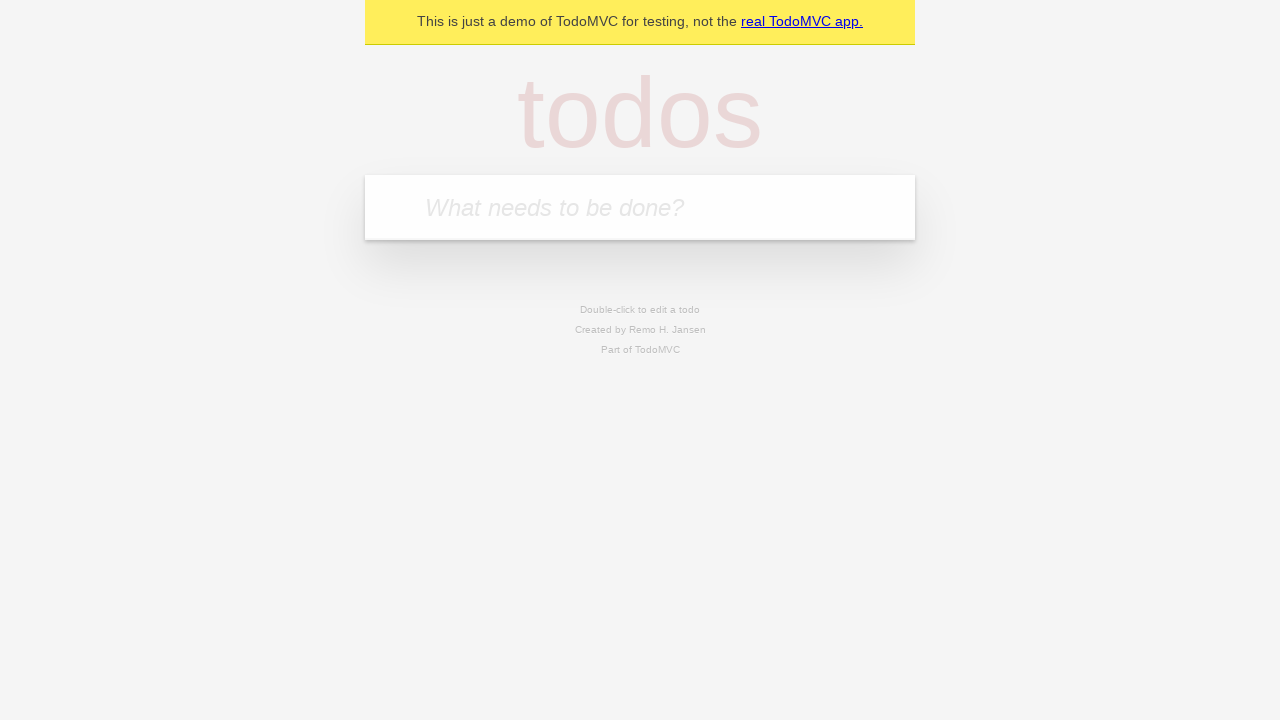

Filled todo input with 'buy some cheese' on internal:attr=[placeholder="What needs to be done?"i]
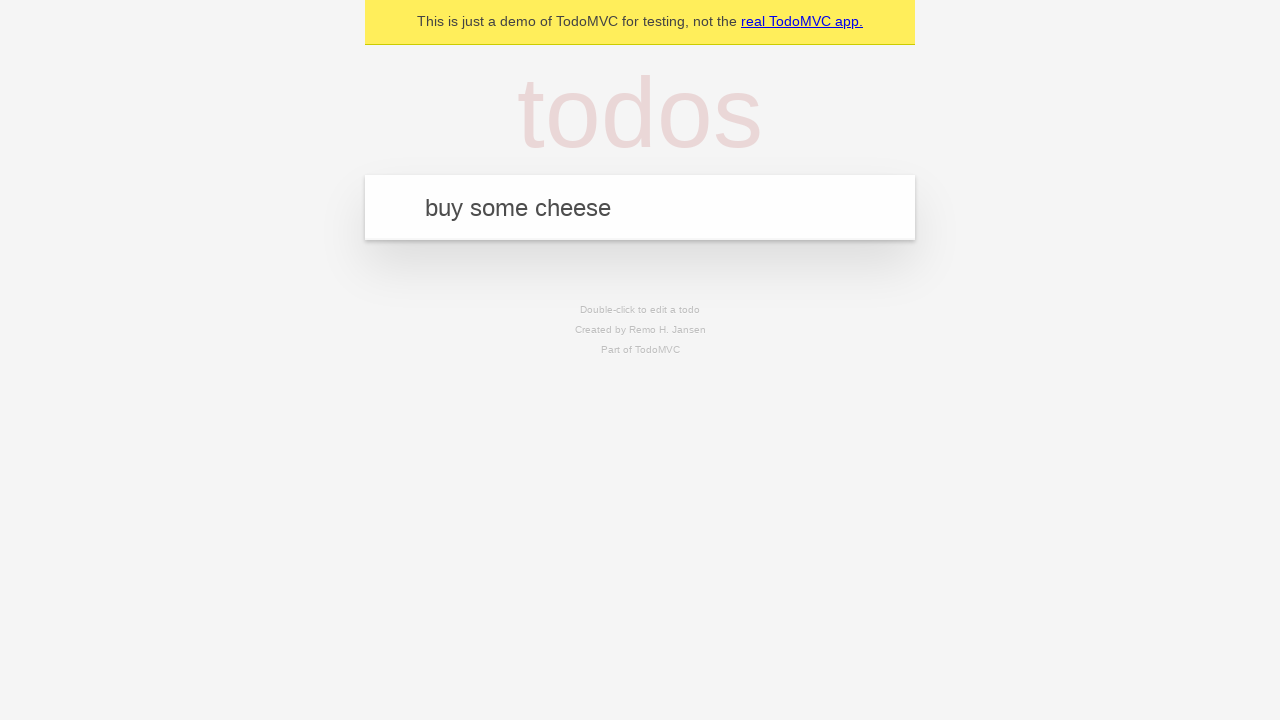

Pressed Enter to add first todo on internal:attr=[placeholder="What needs to be done?"i]
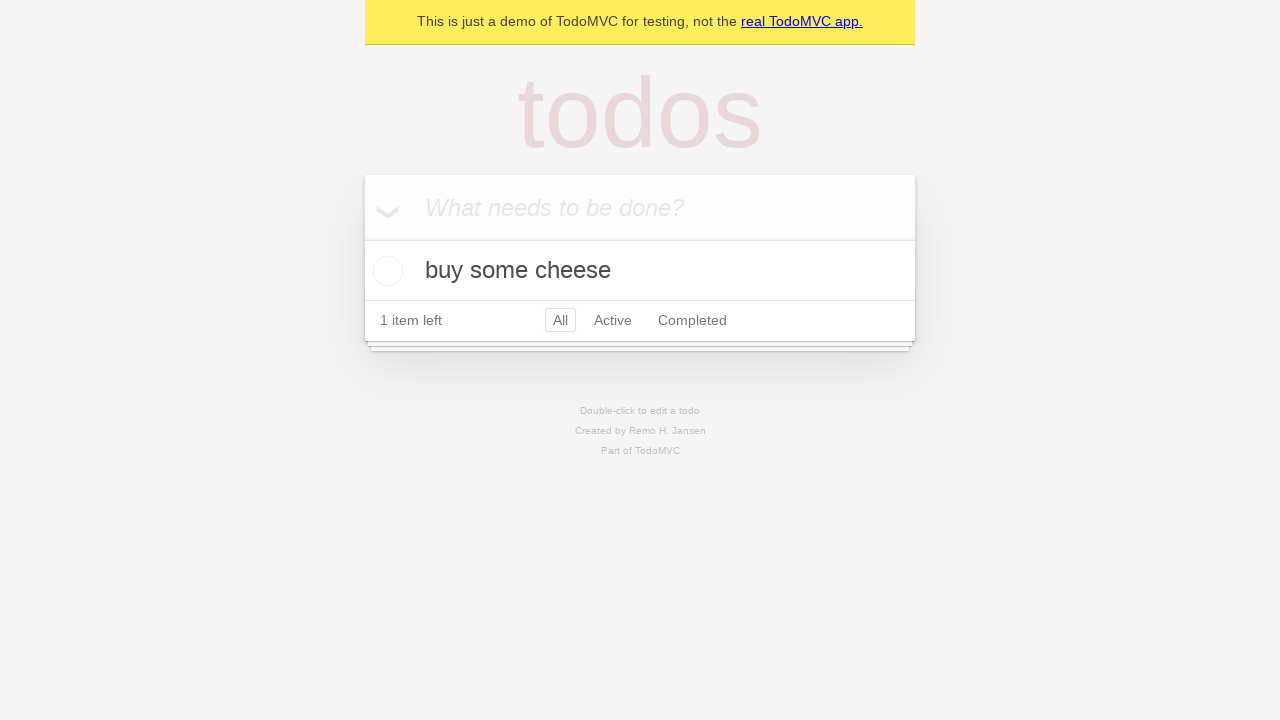

Filled todo input with 'feed the cat' on internal:attr=[placeholder="What needs to be done?"i]
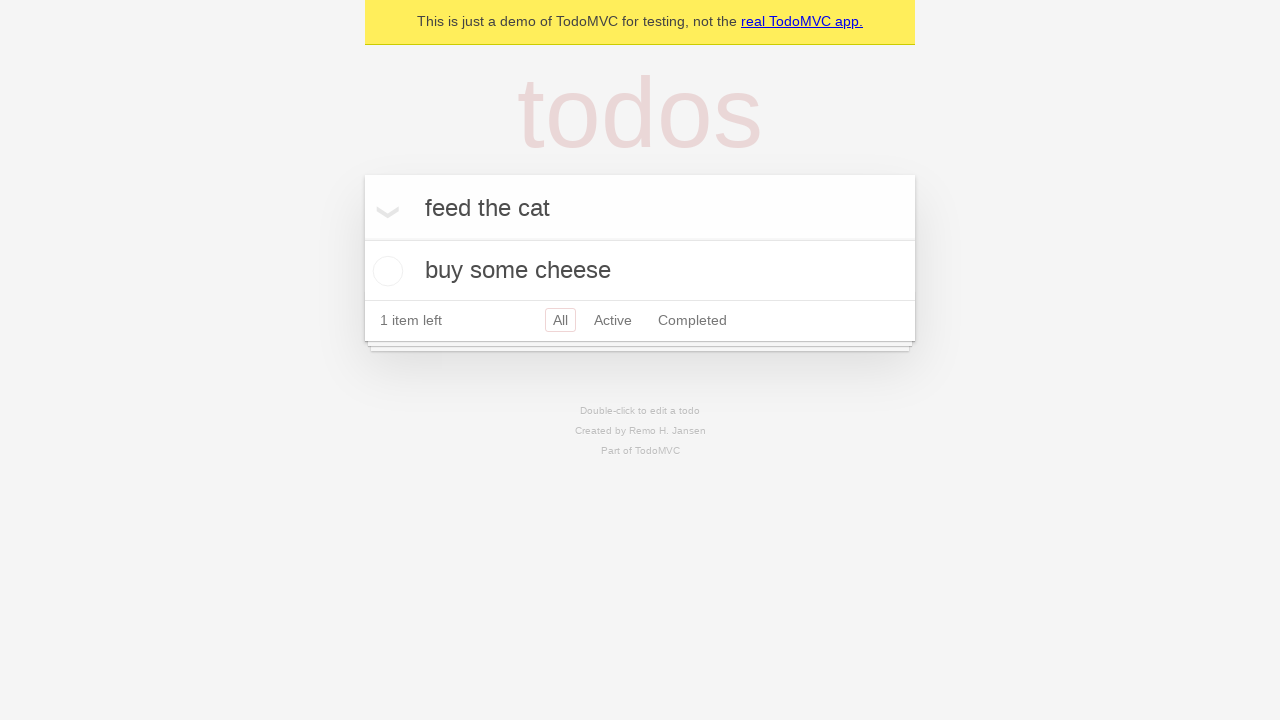

Pressed Enter to add second todo on internal:attr=[placeholder="What needs to be done?"i]
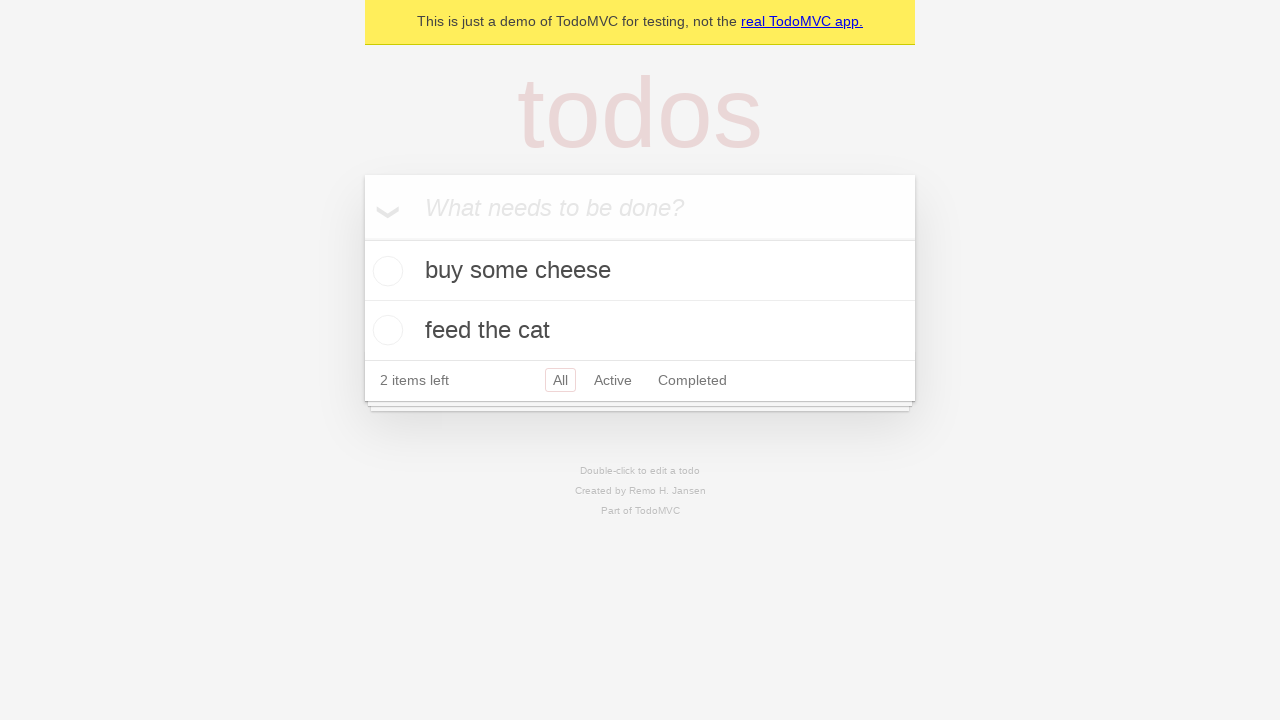

Filled todo input with 'book a doctors appointment' on internal:attr=[placeholder="What needs to be done?"i]
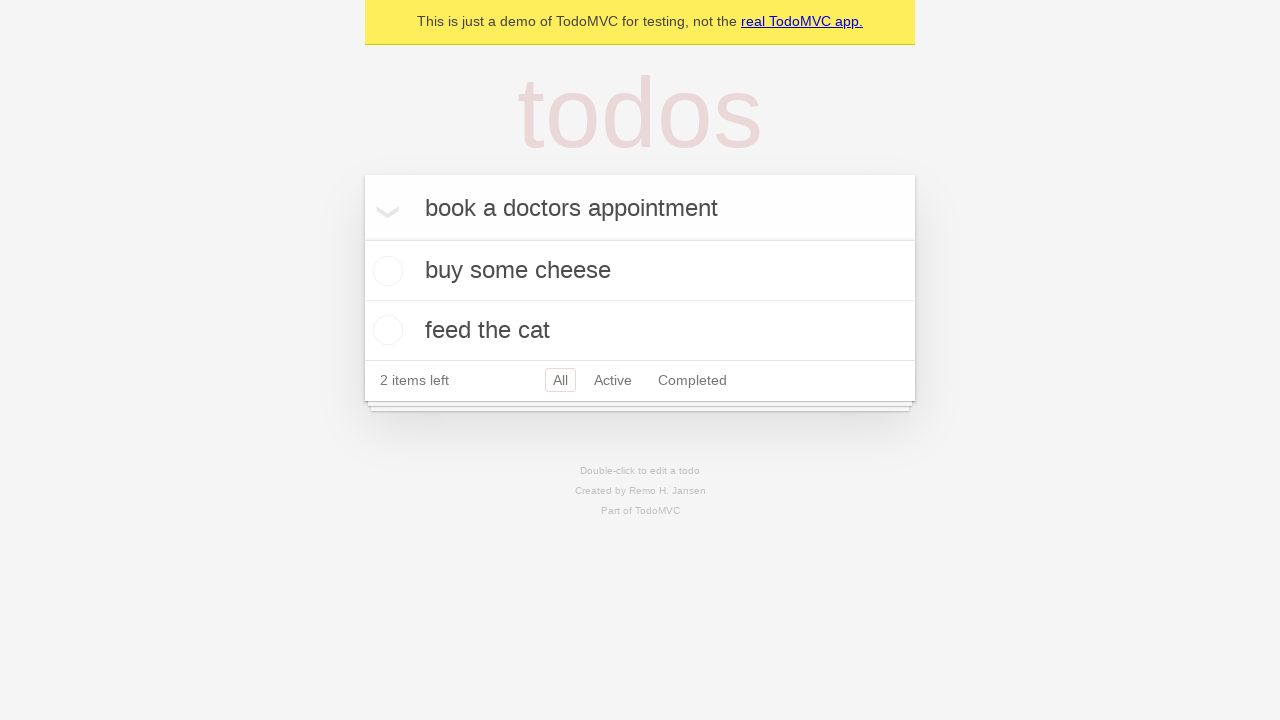

Pressed Enter to add third todo on internal:attr=[placeholder="What needs to be done?"i]
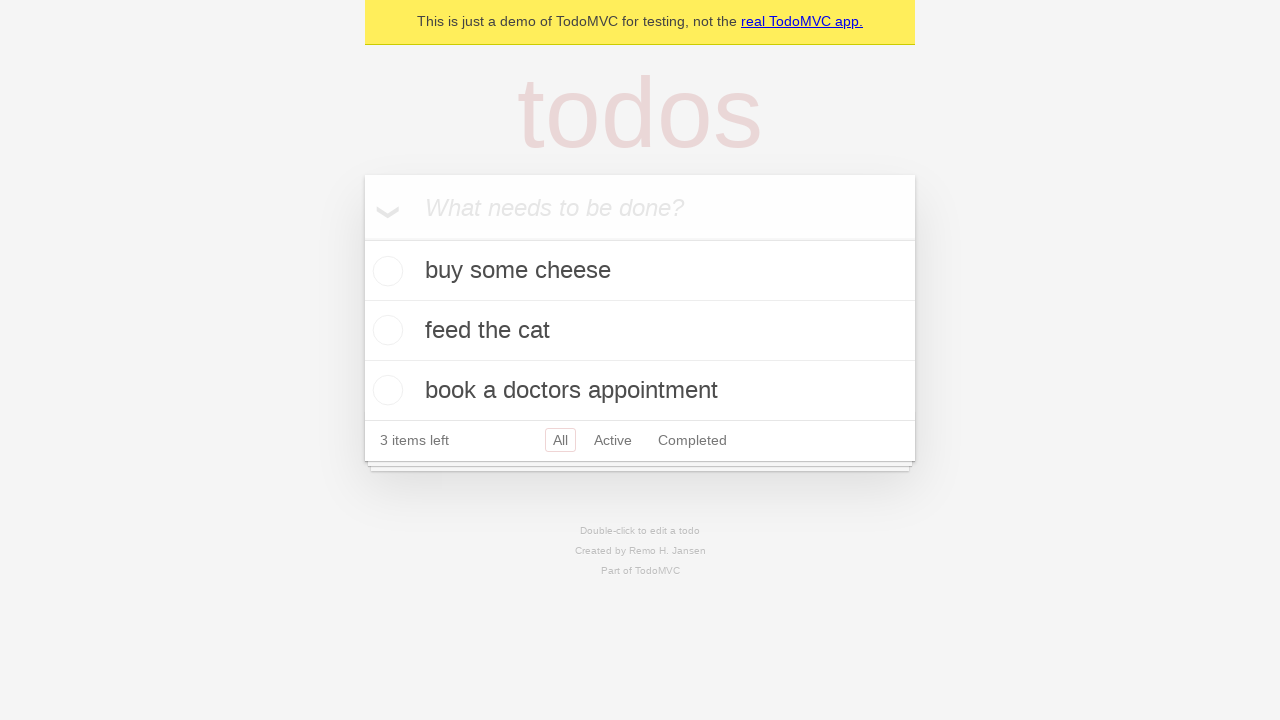

Checked the first todo item at (385, 271) on .todo-list li .toggle >> nth=0
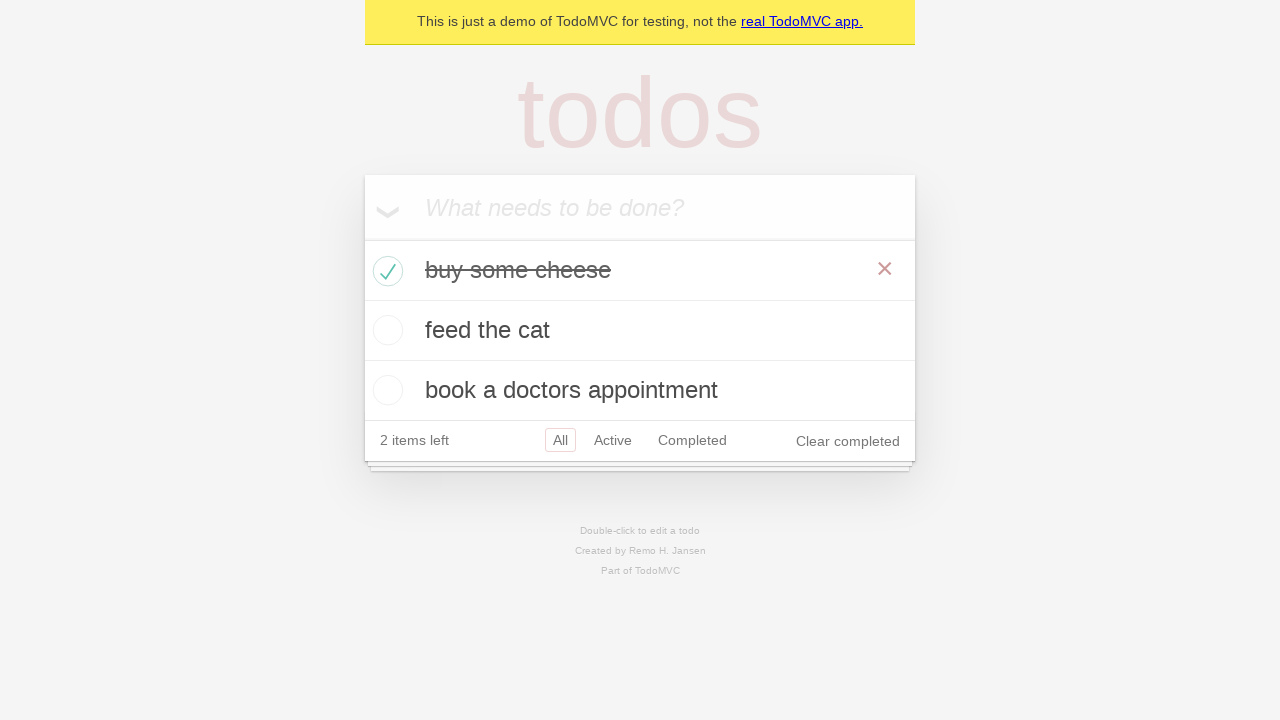

Clicked clear completed button to remove checked items at (848, 441) on .clear-completed
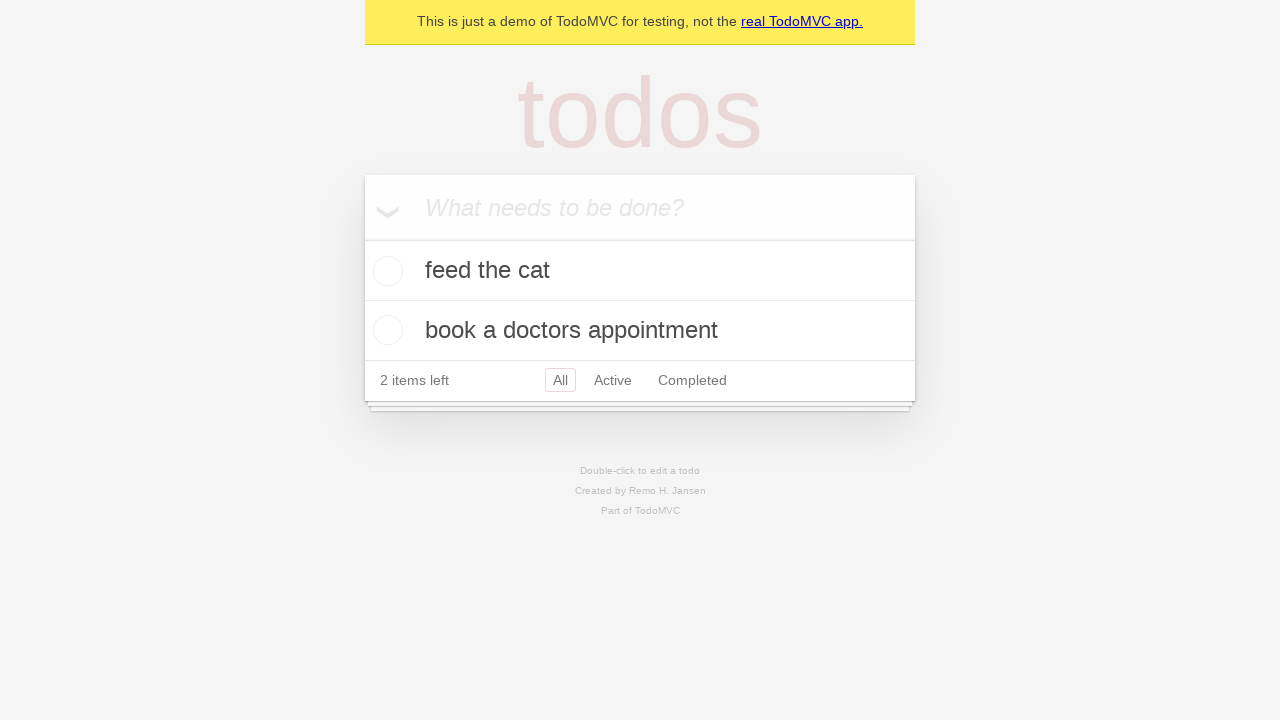

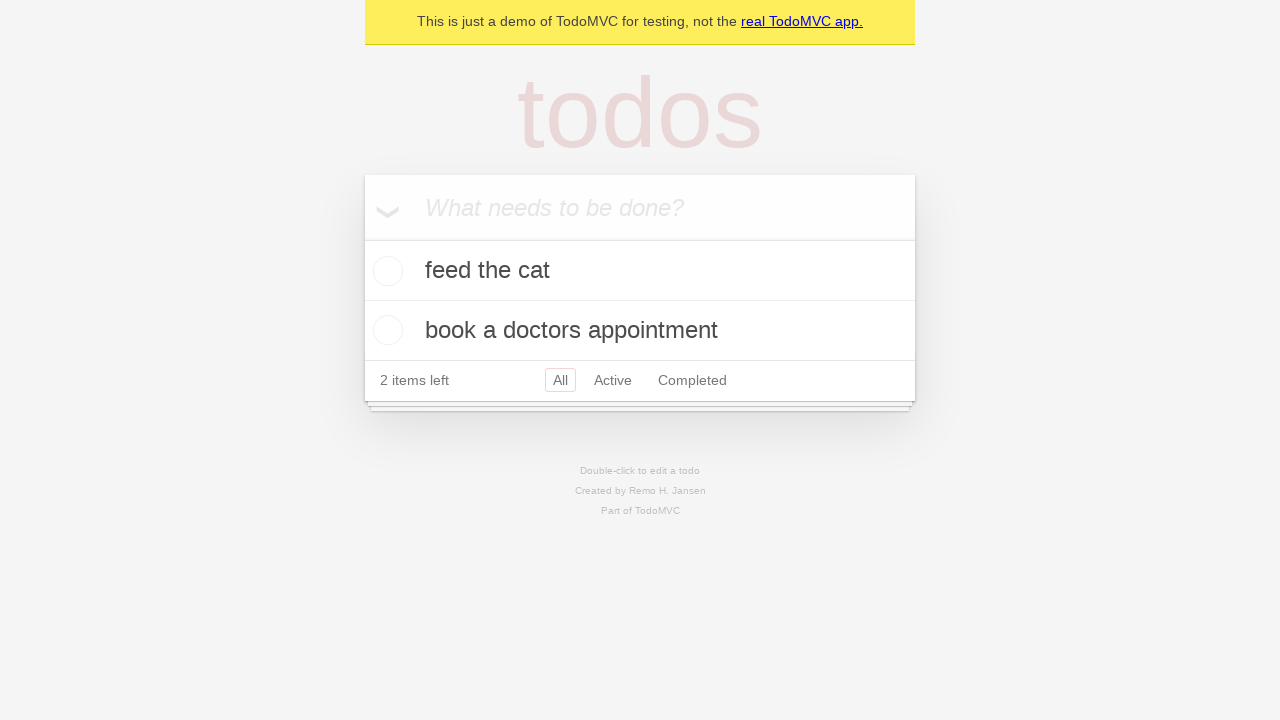